Tests a math form by reading two numbers, calculating their sum, selecting the result from a dropdown, and submitting the form

Starting URL: http://suninjuly.github.io/selects2.html

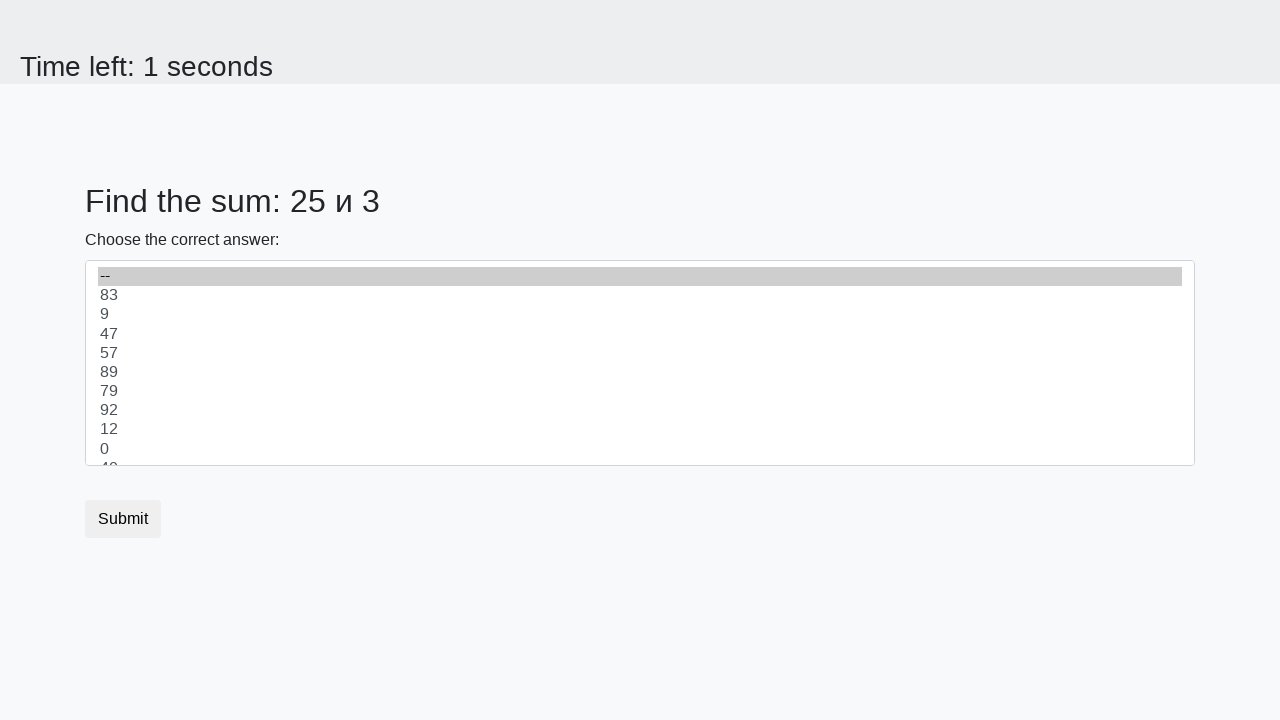

Retrieved first number from the form
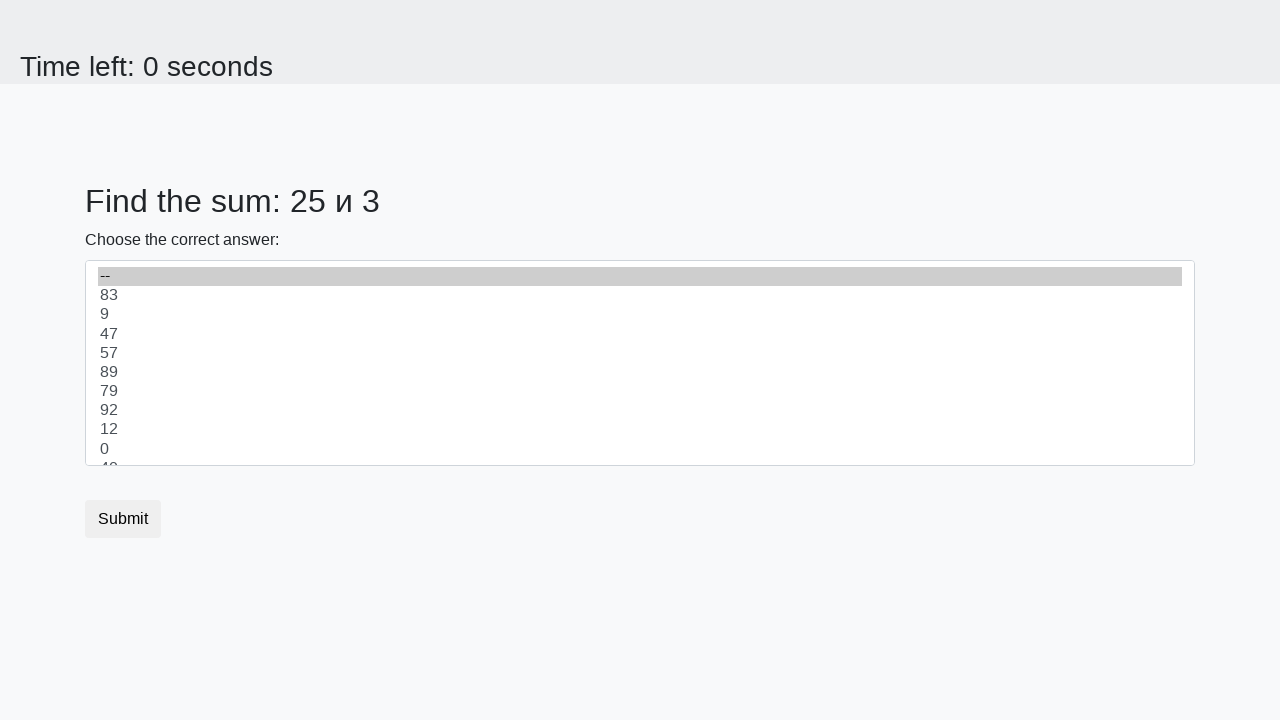

Retrieved second number from the form
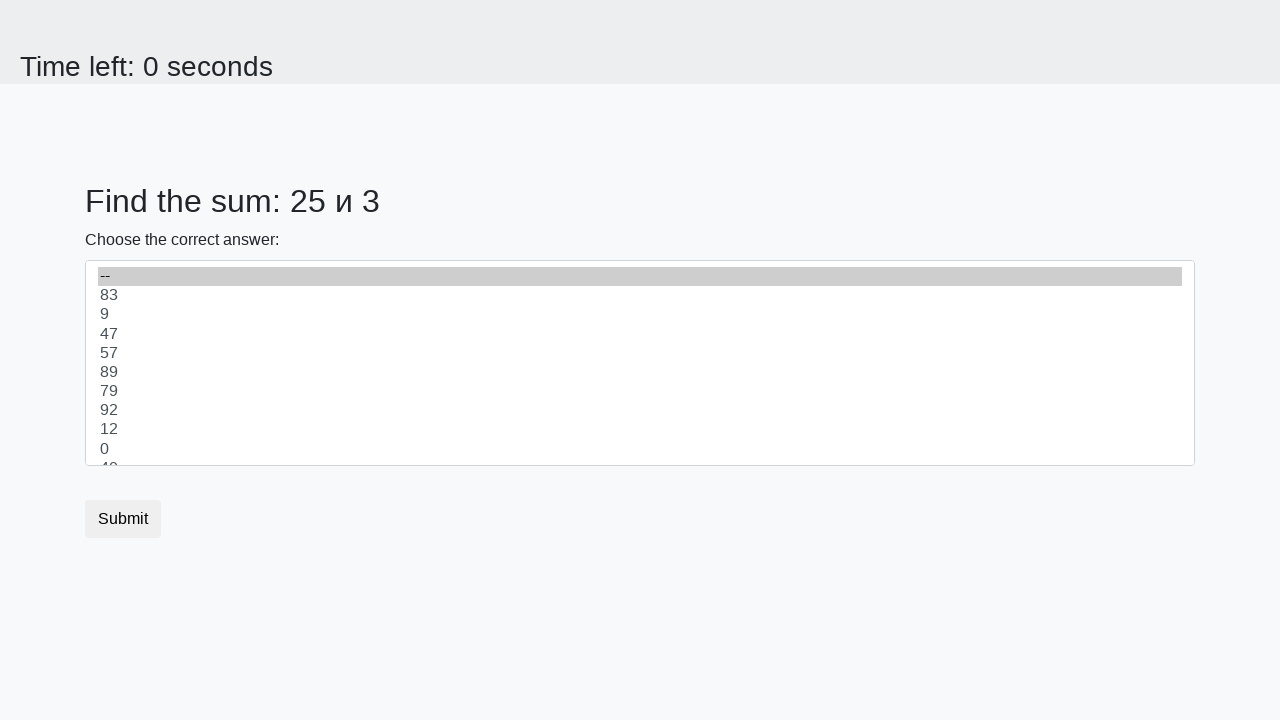

Calculated sum: 25 + 3 = 28
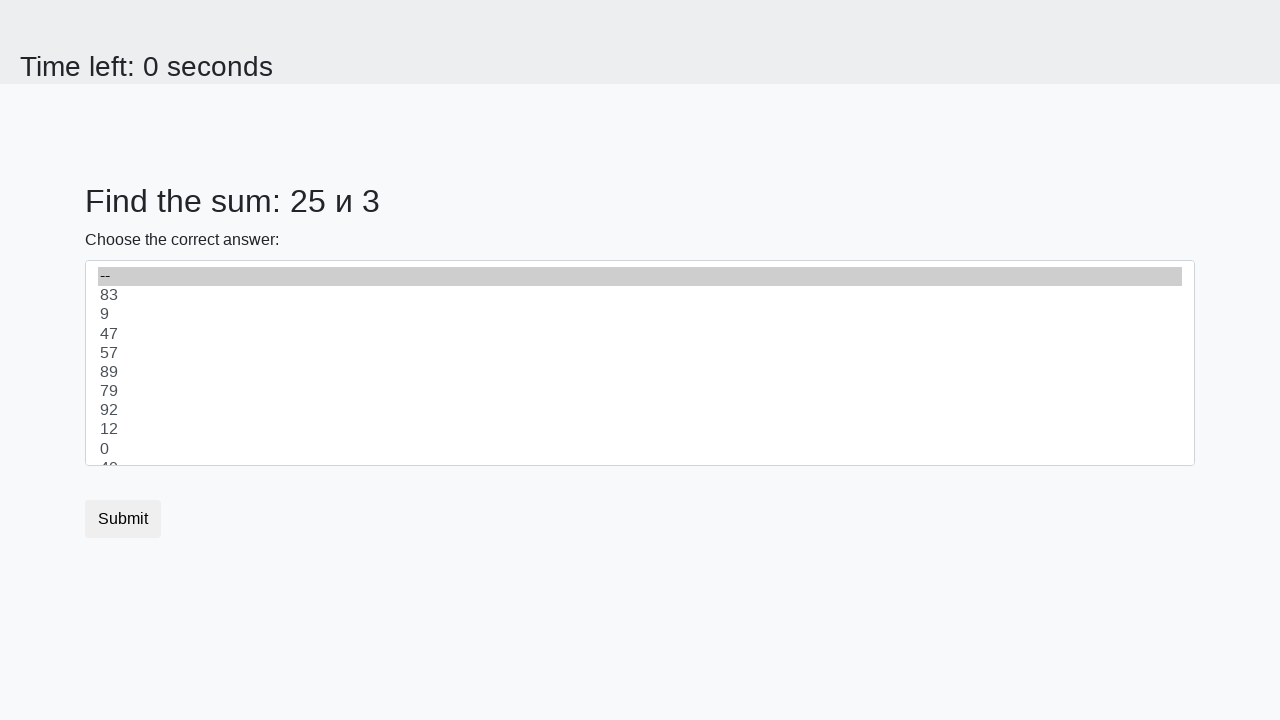

Selected answer '28' from dropdown on #dropdown
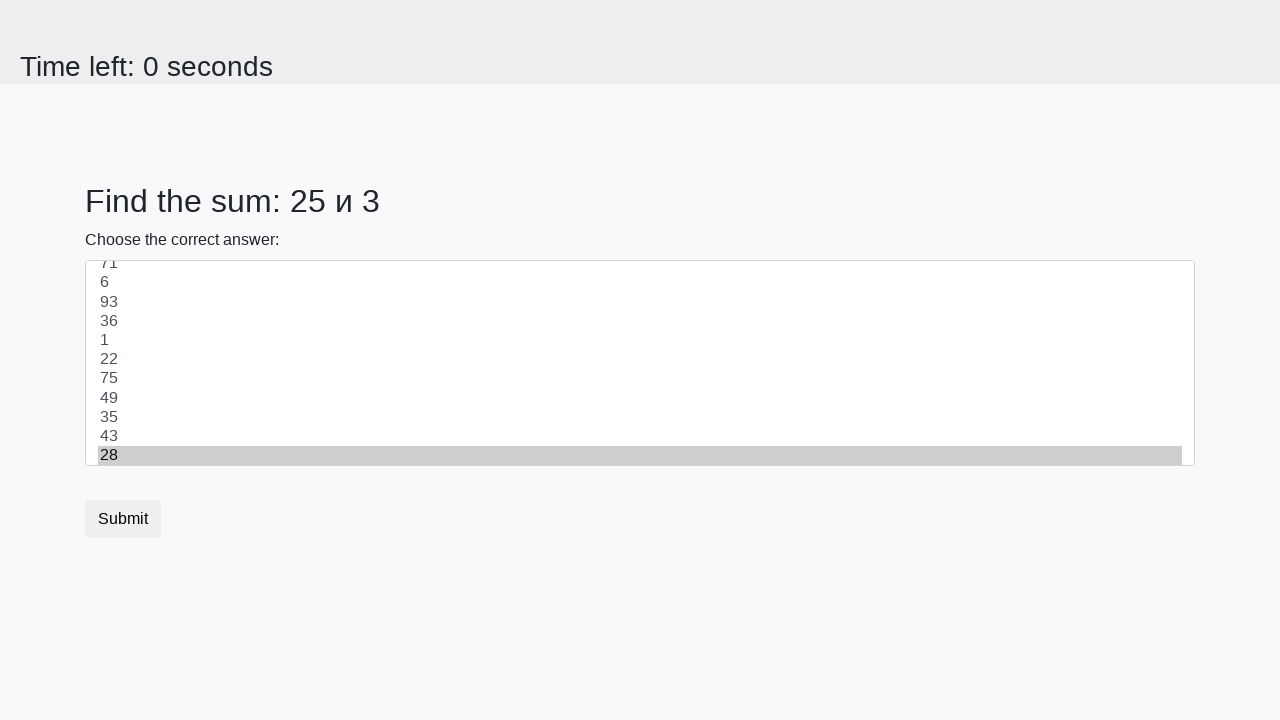

Clicked the submit button at (123, 519) on button
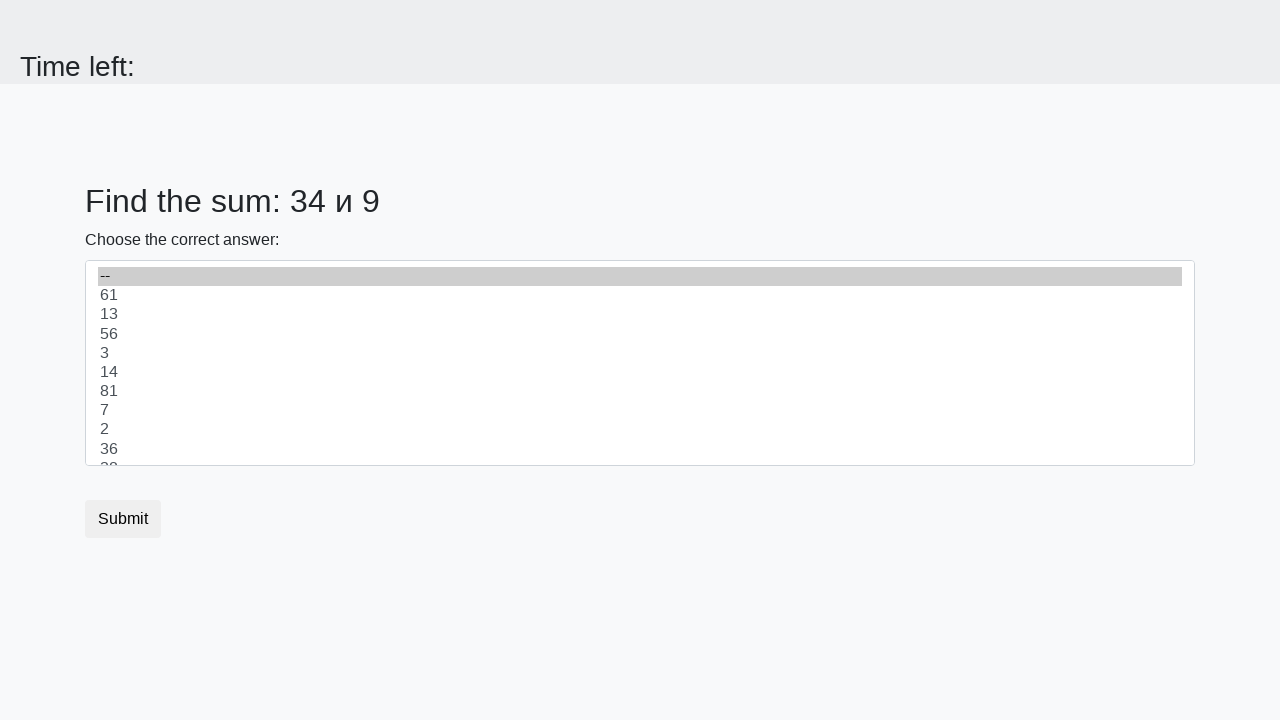

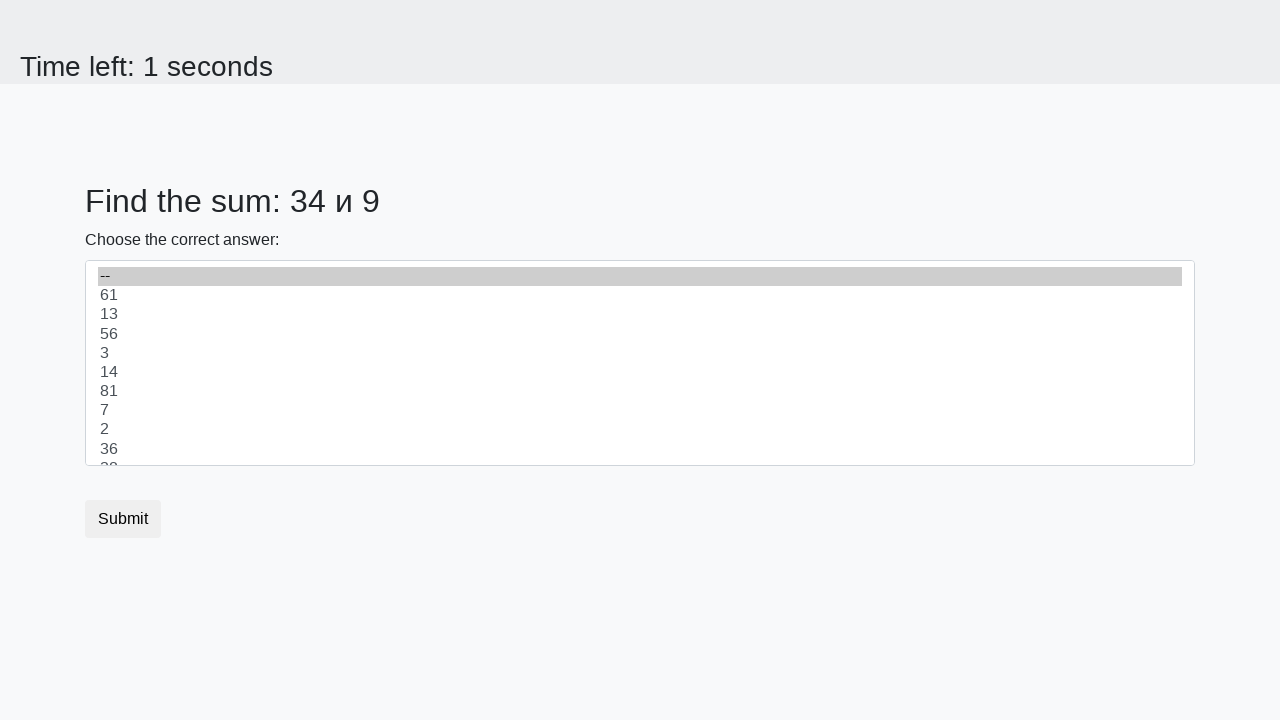